Tests dropdown/select element functionality on a contact form by selecting multiple options from a country dropdown by their index positions

Starting URL: https://www.qtpselenium.com/contact-us

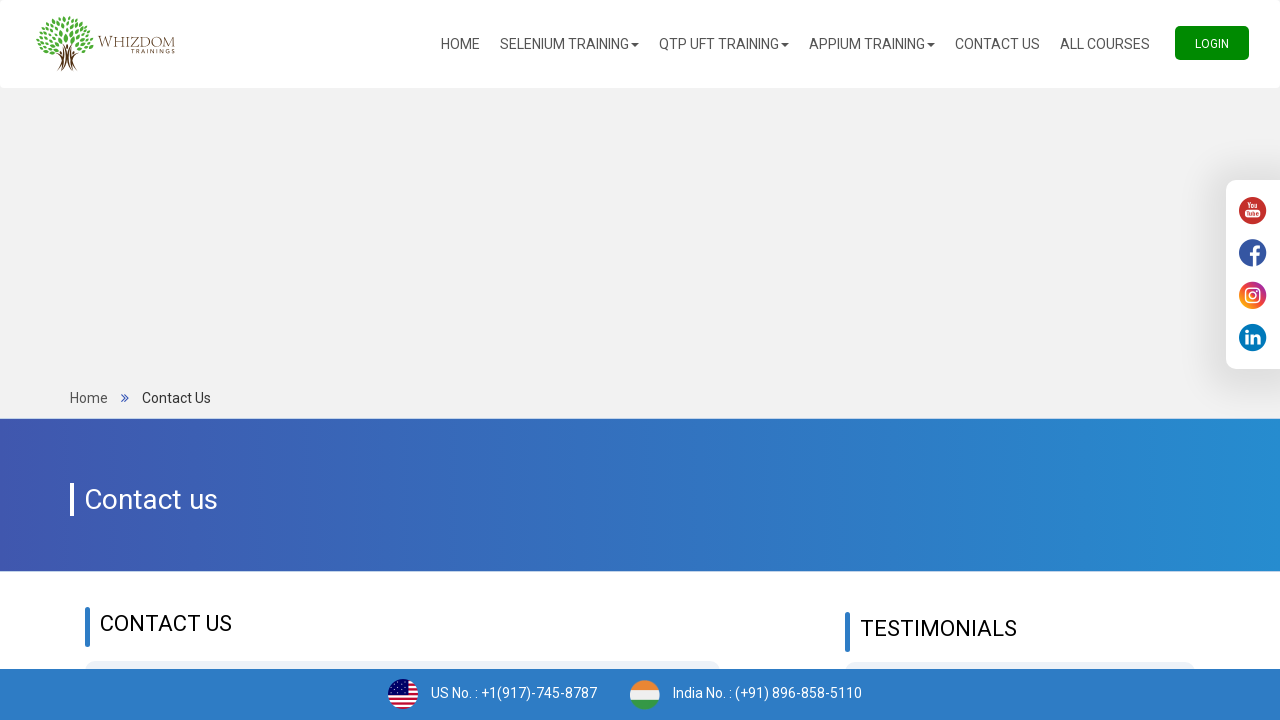

Country dropdown selector became visible
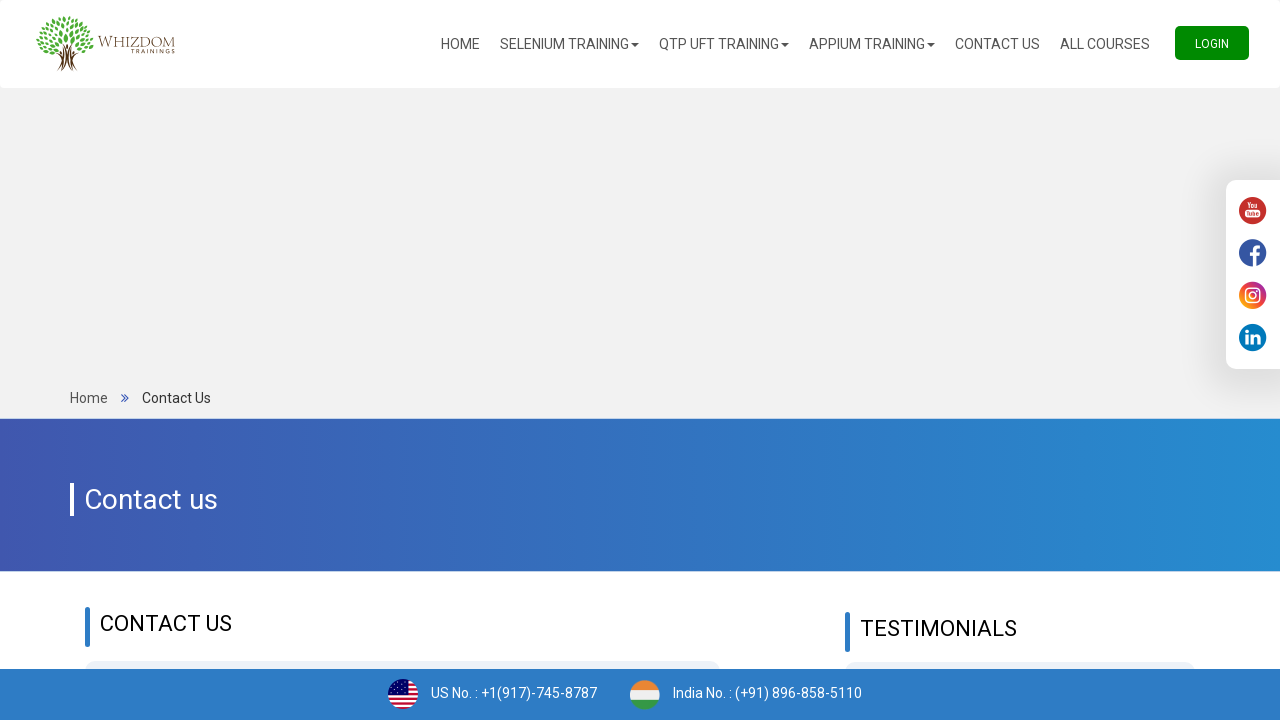

Selected country dropdown option at index 1 on select[name='country_id']
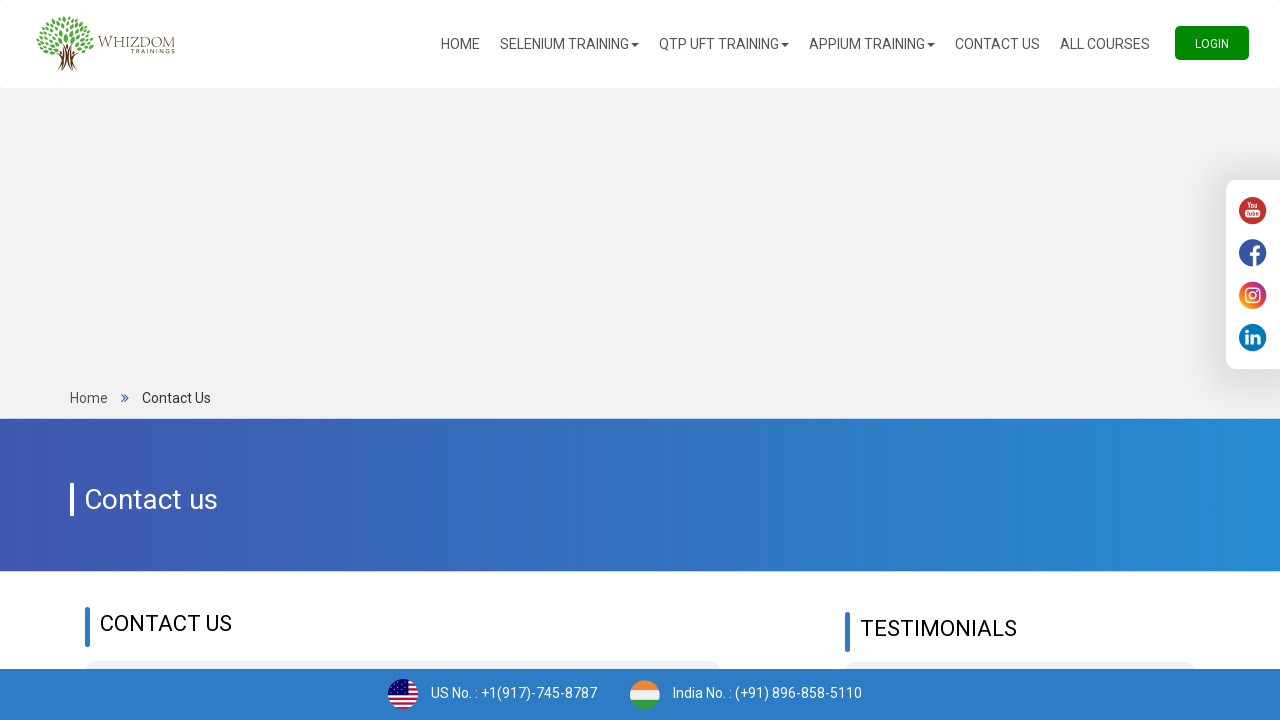

Selected country dropdown option at index 2 on select[name='country_id']
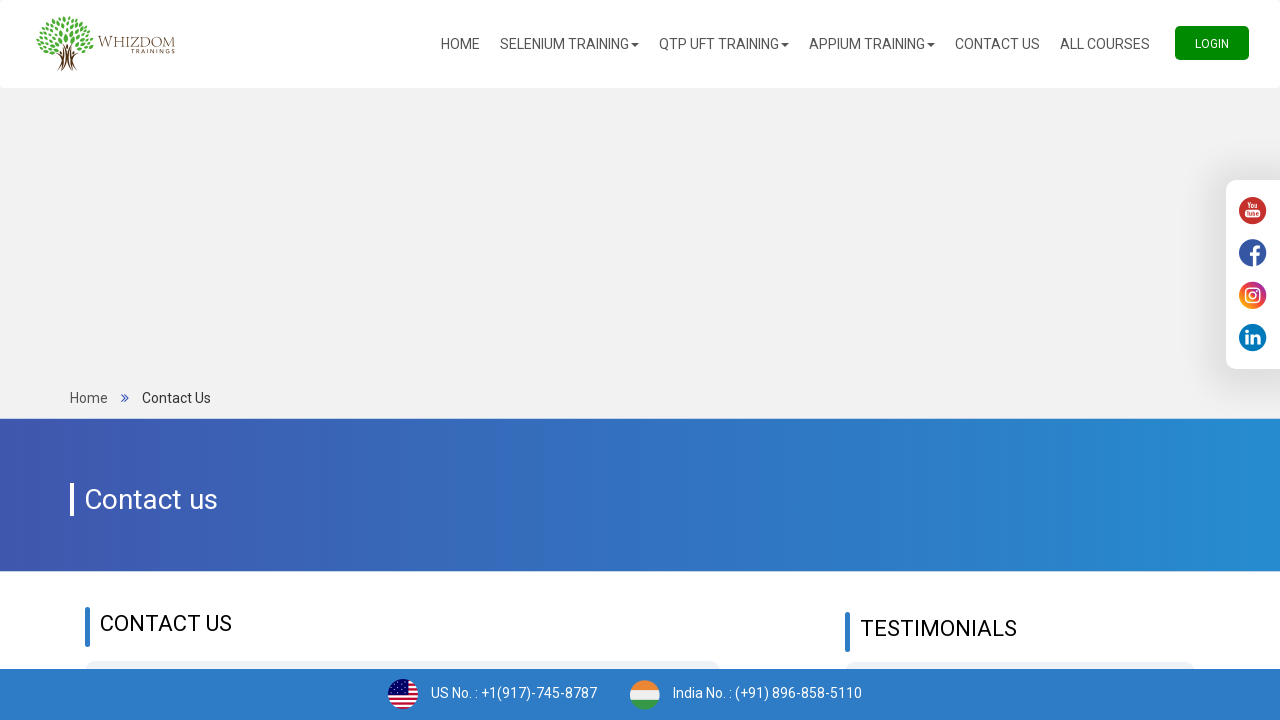

Selected country dropdown option at index 3 on select[name='country_id']
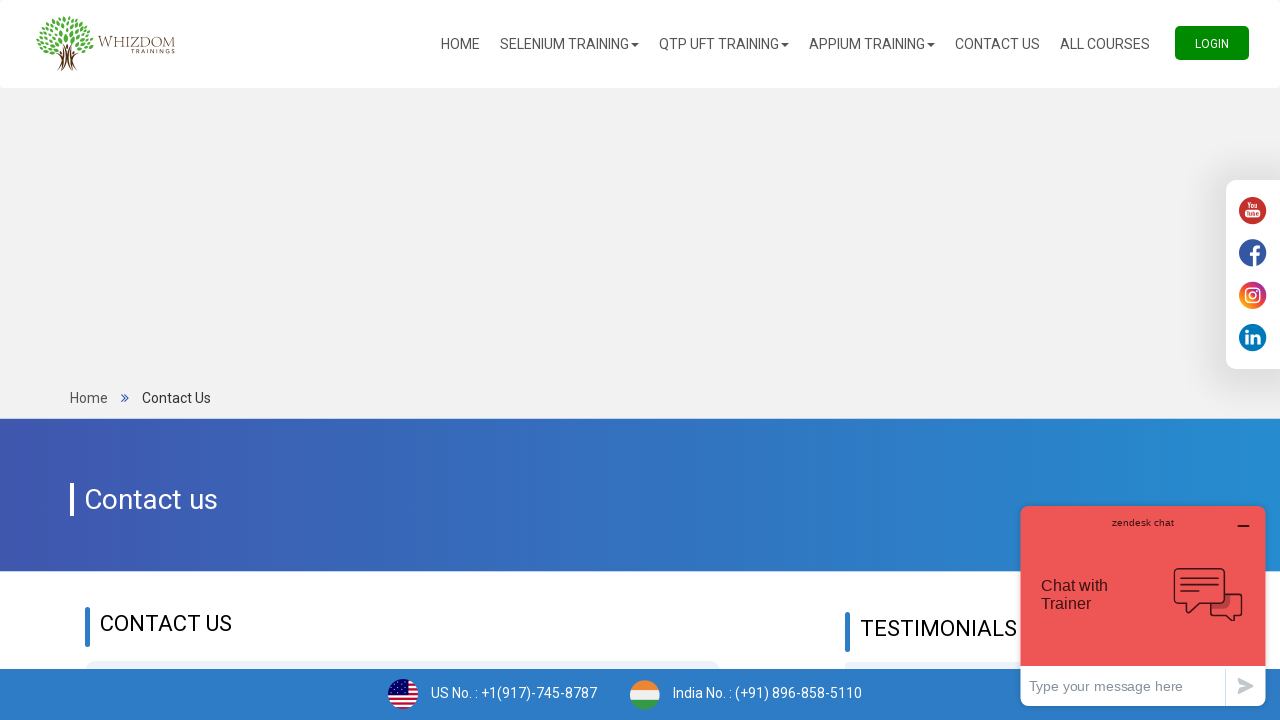

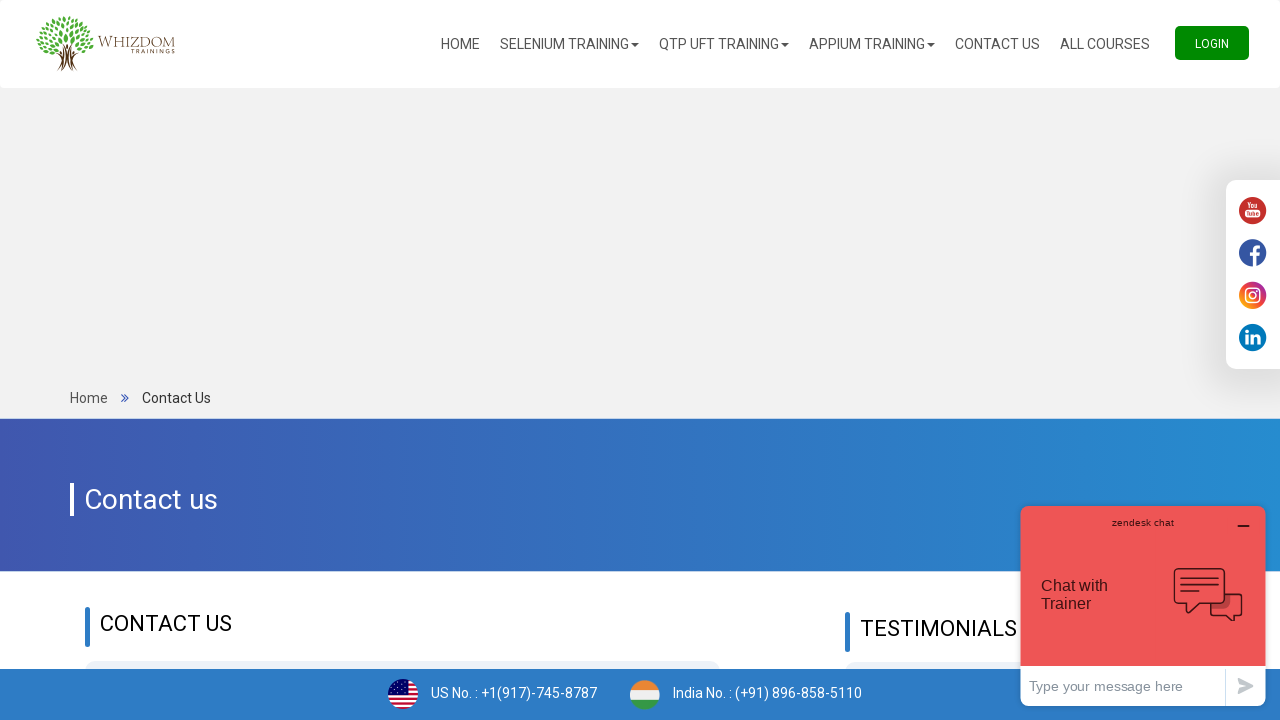